Tests keyboard shortcuts by entering text in the first textarea, using Ctrl+A to select all, Ctrl+C to copy, Tab to move to the second textarea, and Ctrl+V to paste, then verifies both textareas contain the same content.

Starting URL: https://text-compare.com/

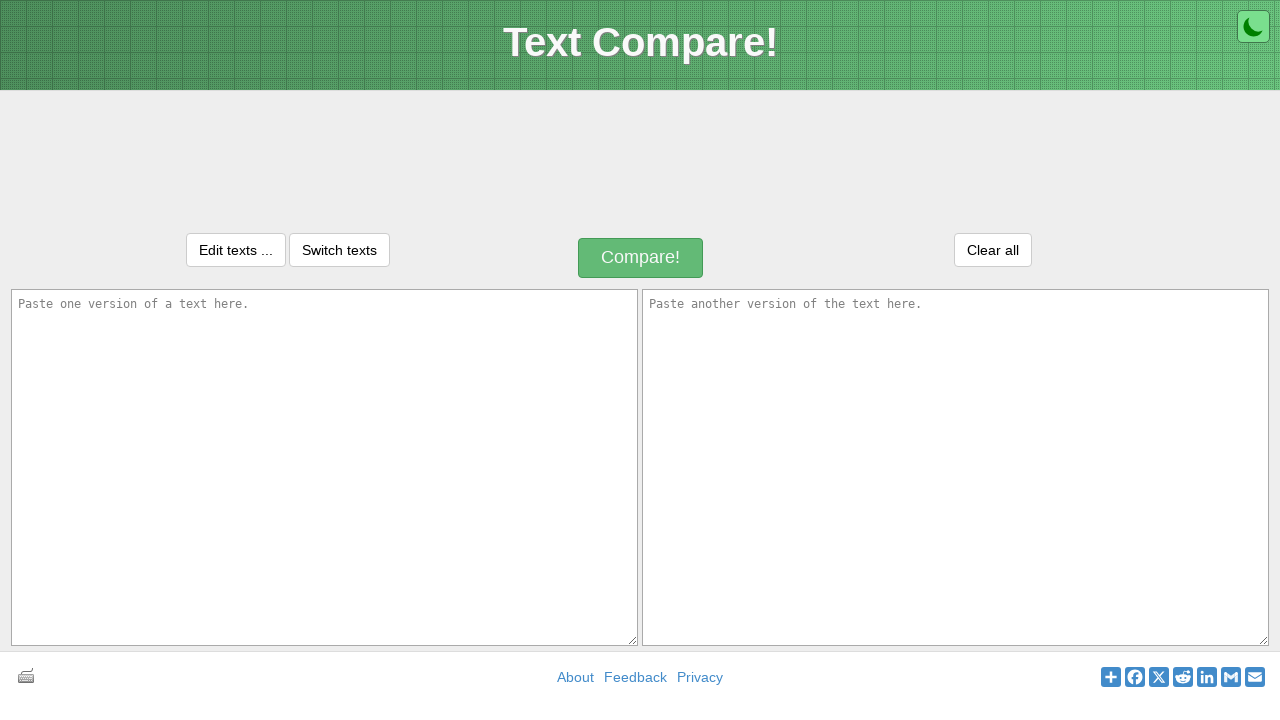

Filled first textarea with 'textPresentInElement' on textarea#inputText1
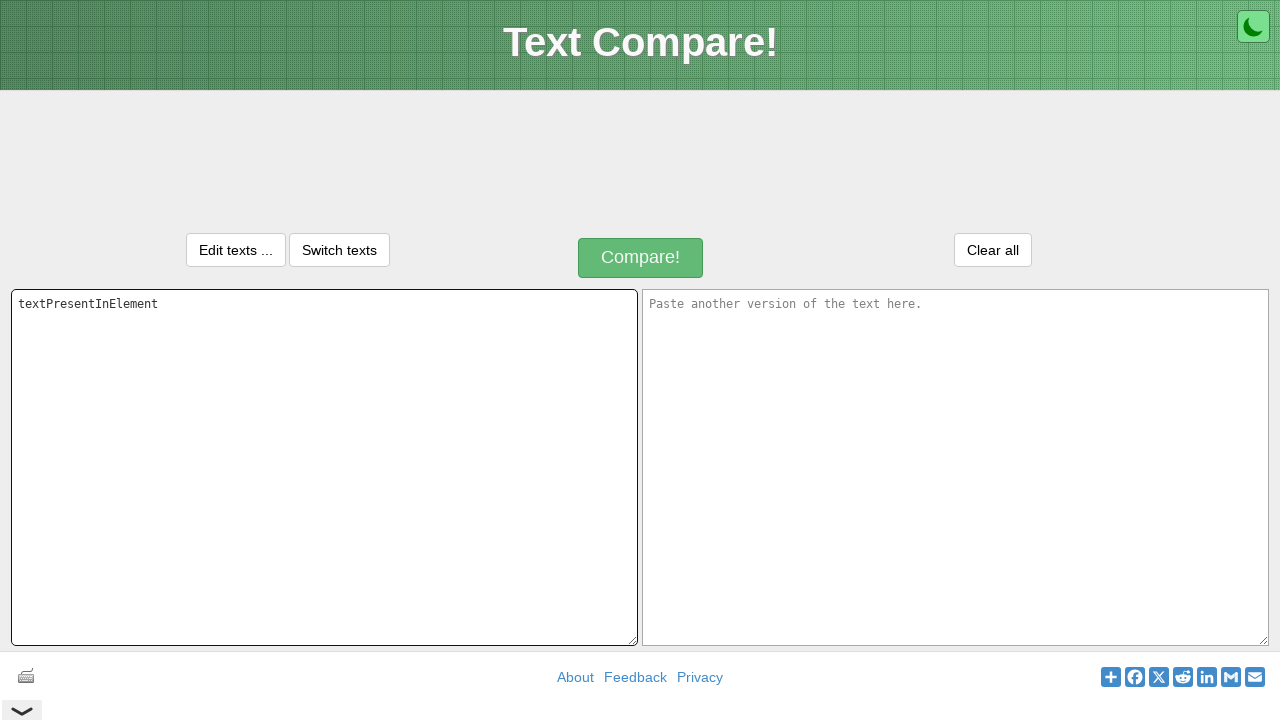

Clicked on first textarea to ensure focus at (324, 467) on textarea#inputText1
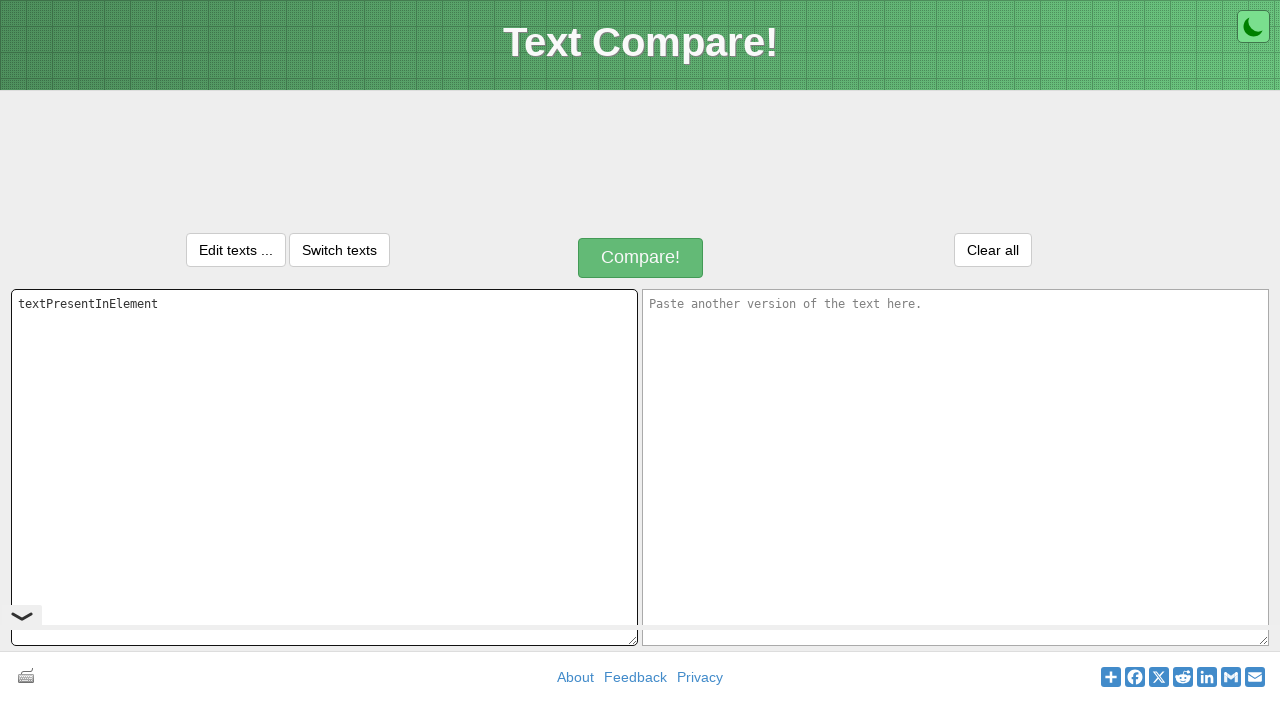

Pressed Ctrl+A to select all text in first textarea
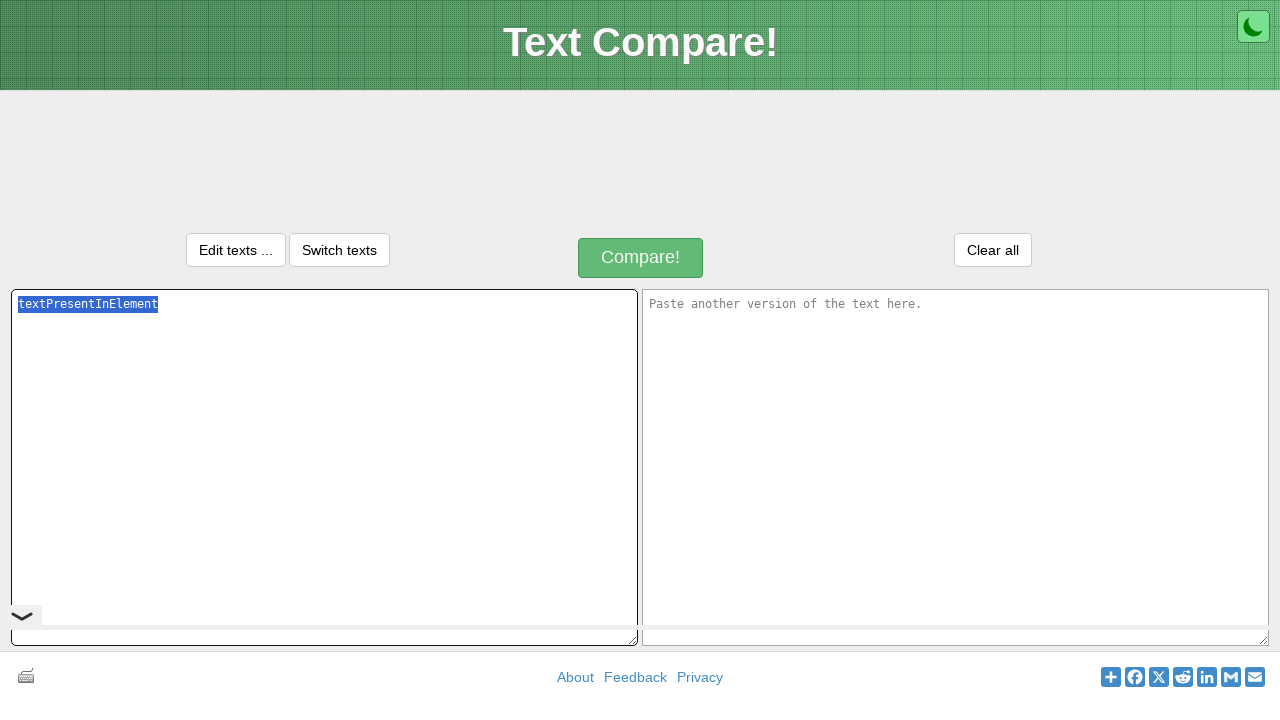

Pressed Ctrl+C to copy selected text
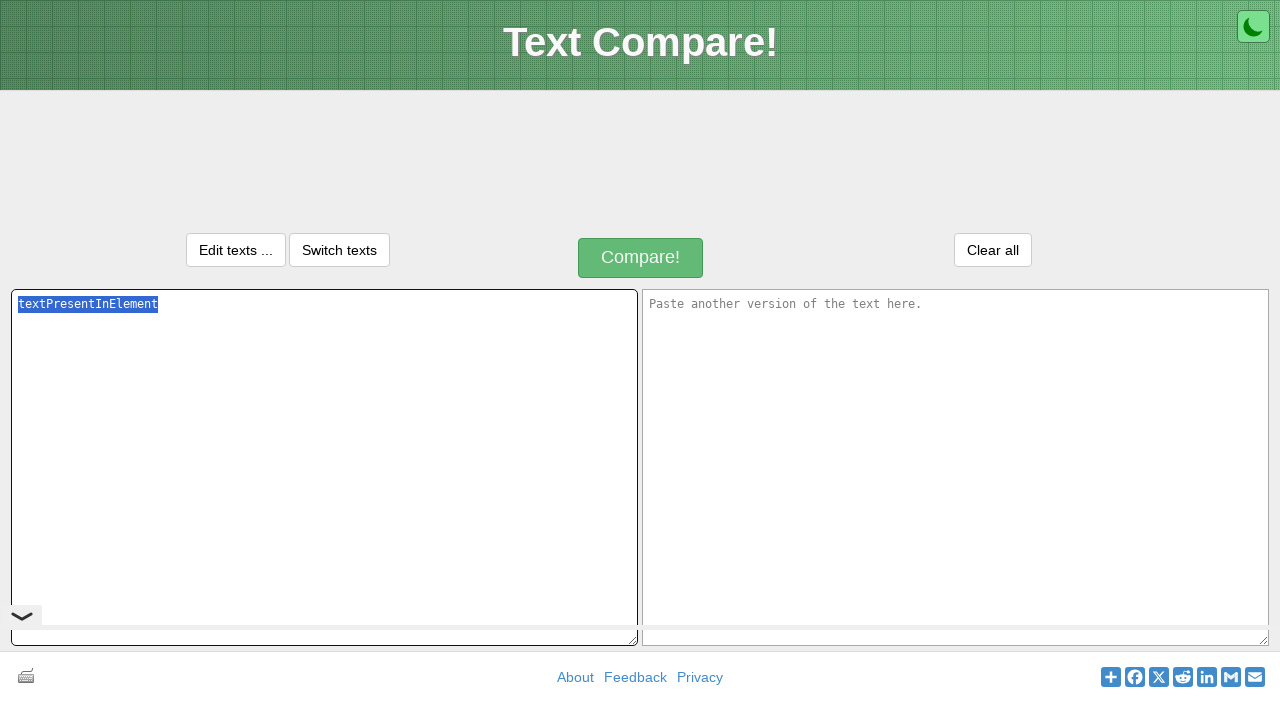

Pressed Tab to move to second textarea
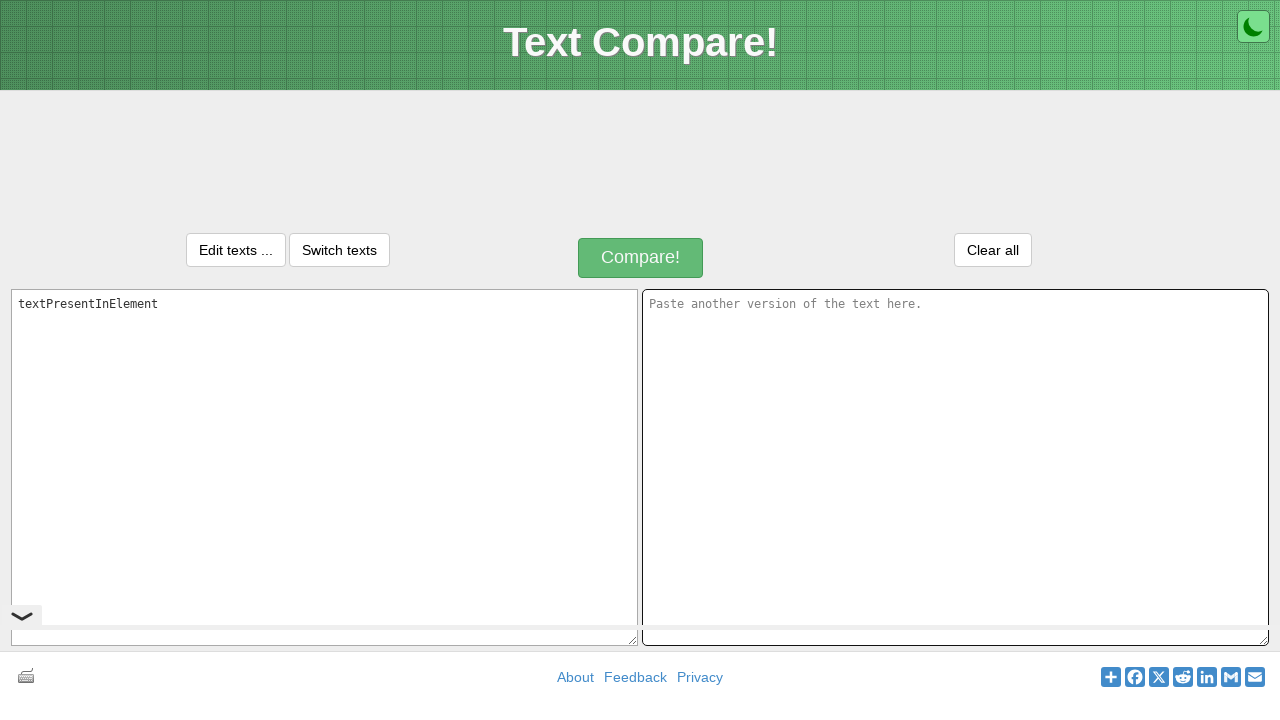

Pressed Ctrl+V to paste copied text into second textarea
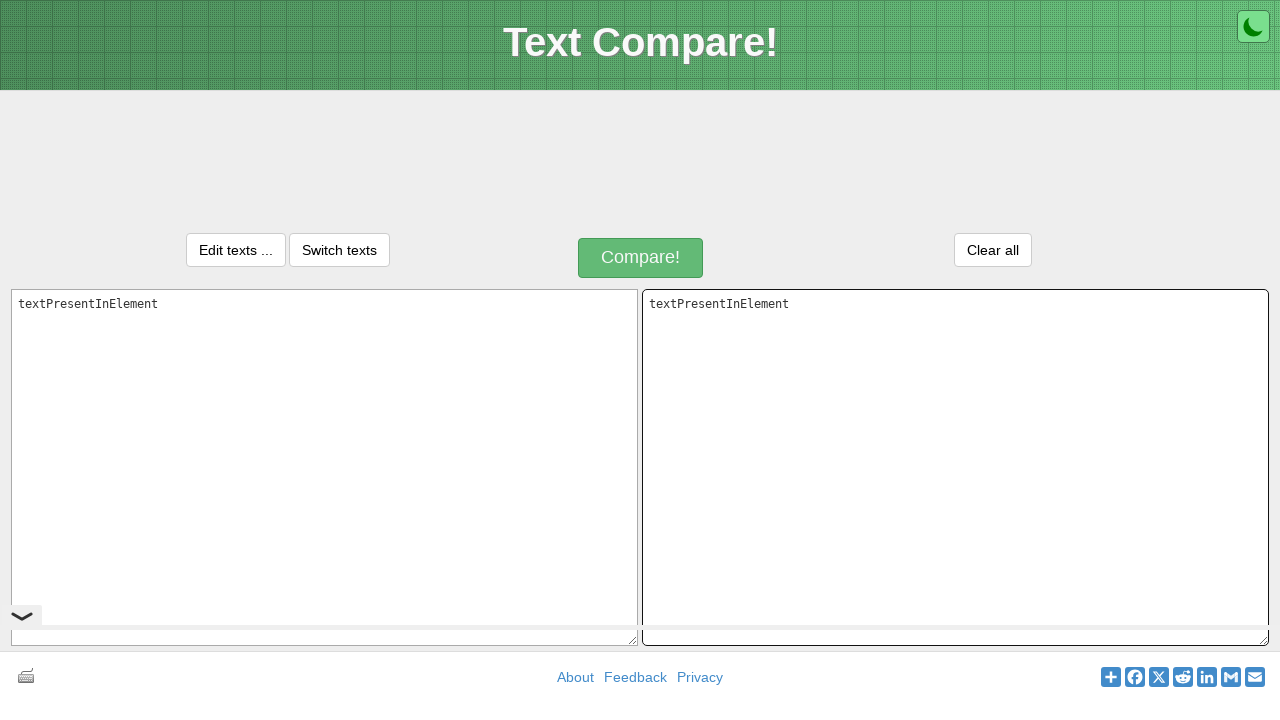

Waited 500ms for paste operation to complete
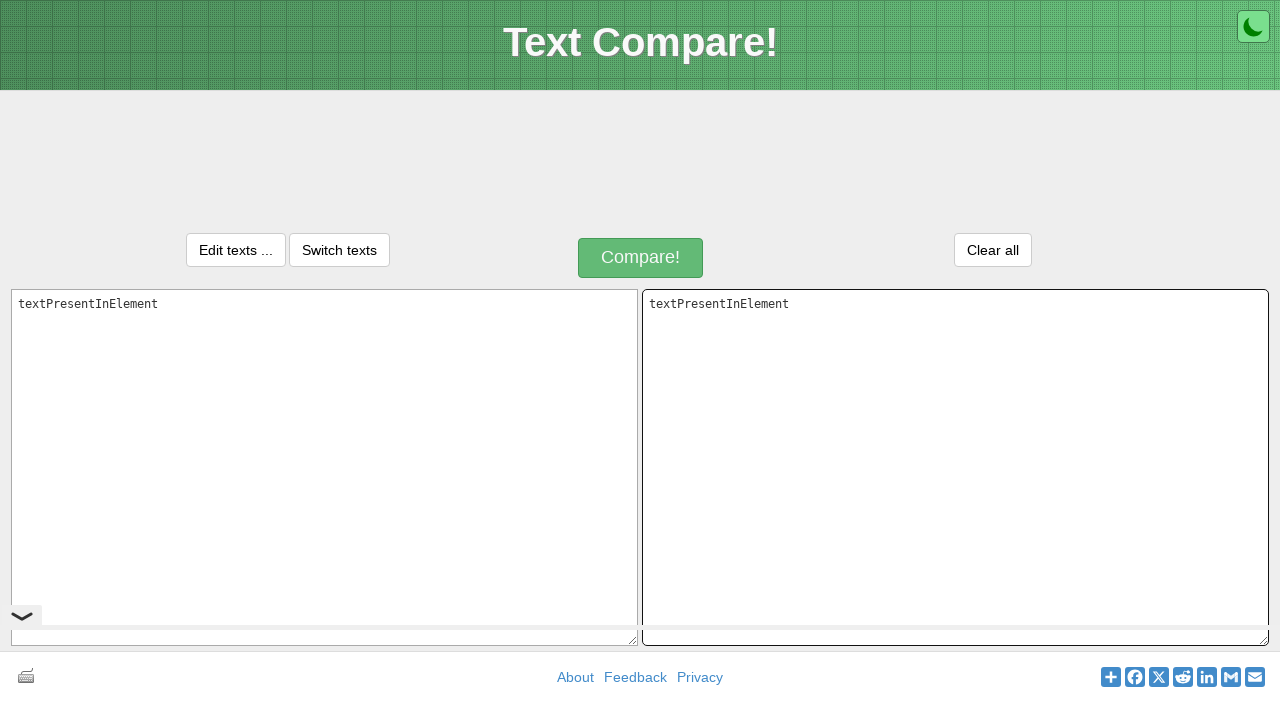

Retrieved text content from first textarea
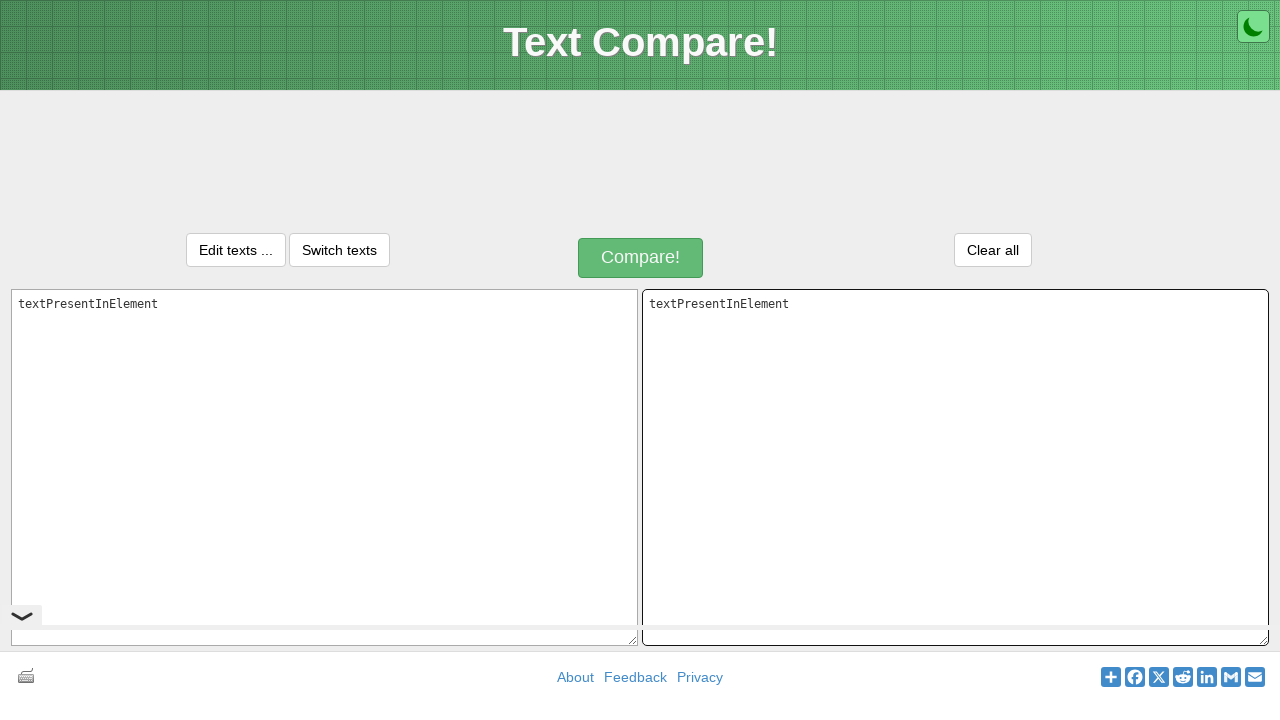

Retrieved text content from second textarea
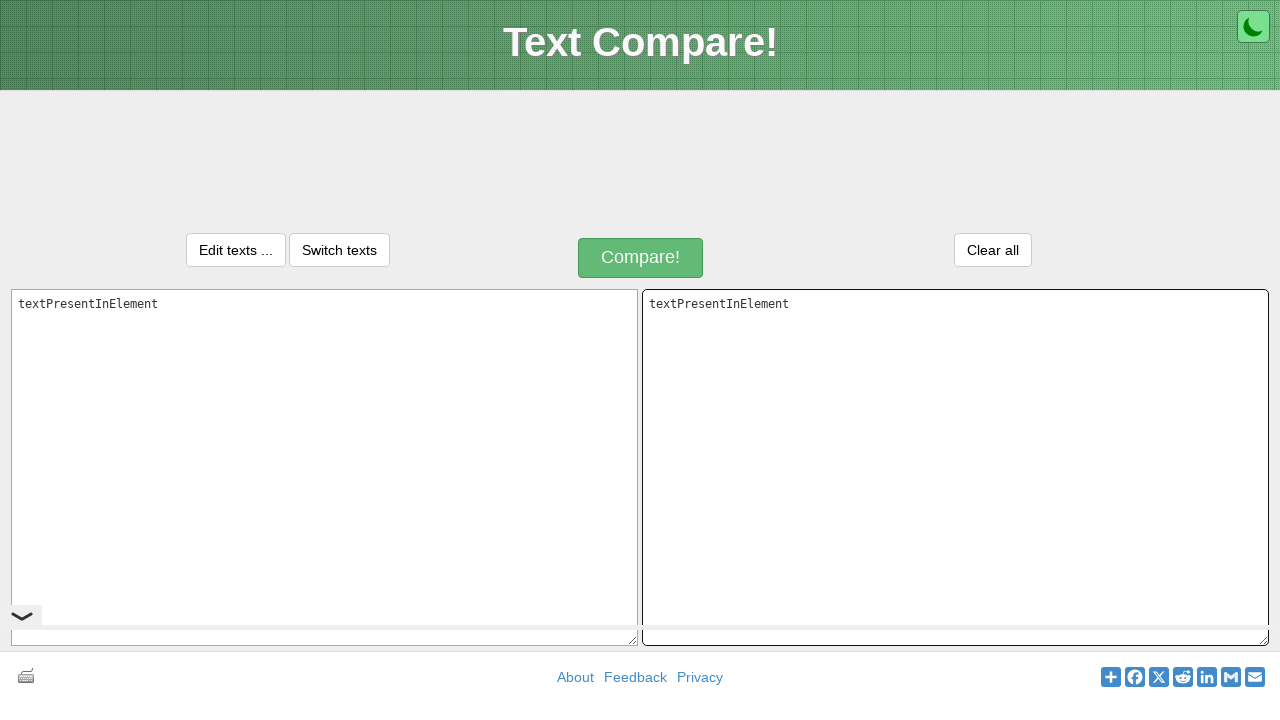

Verified both textareas contain identical content
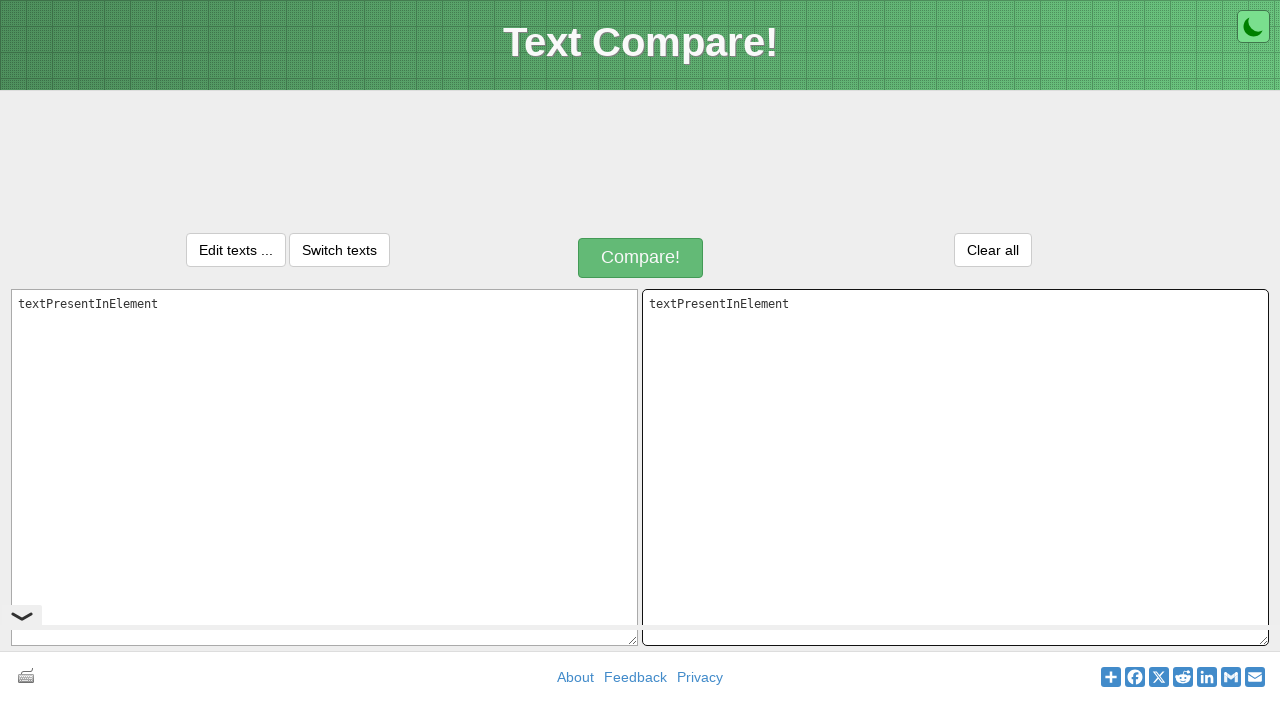

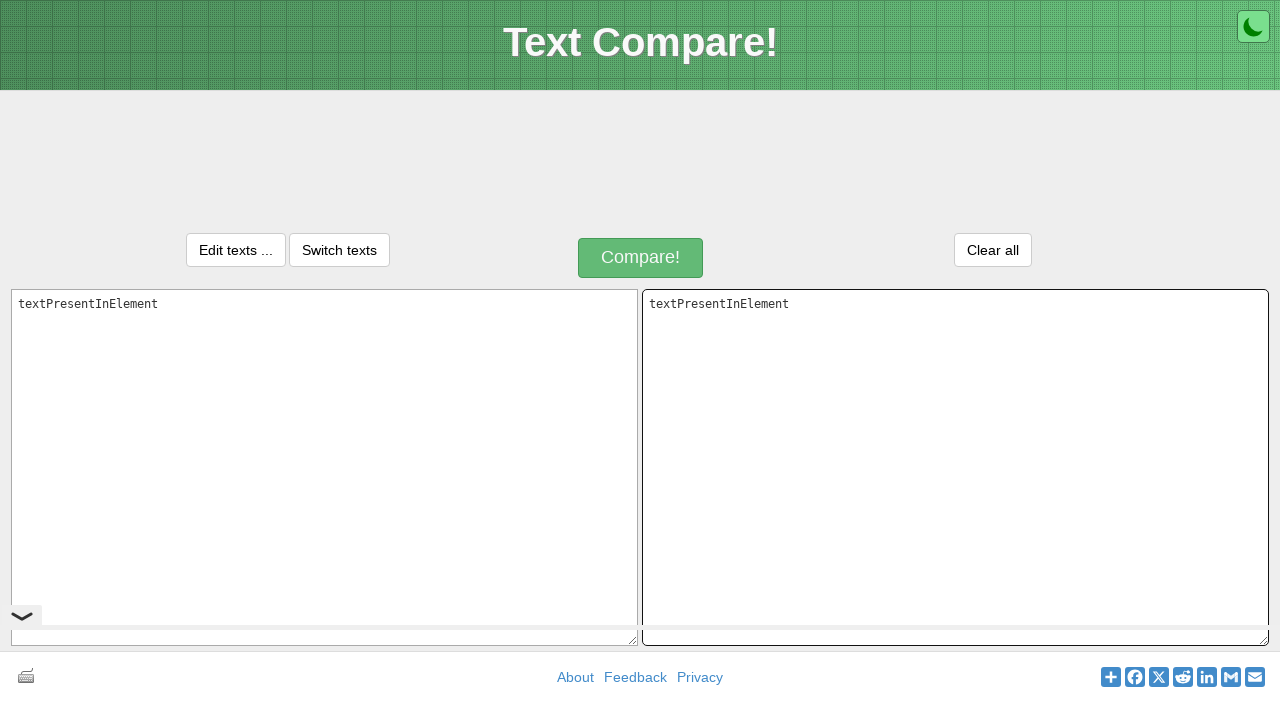